Tests deleting multiple todos from a list

Starting URL: https://todomvc.com/examples/react/dist/

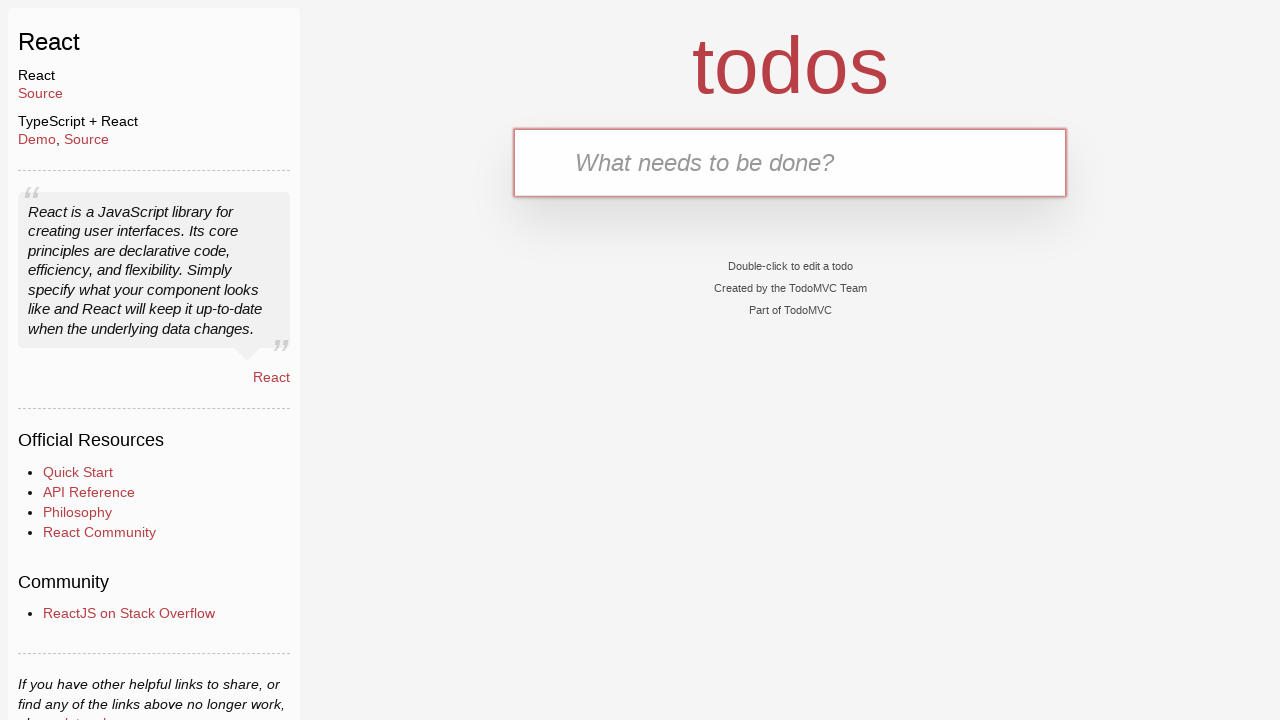

Navigated to TodoMVC React example
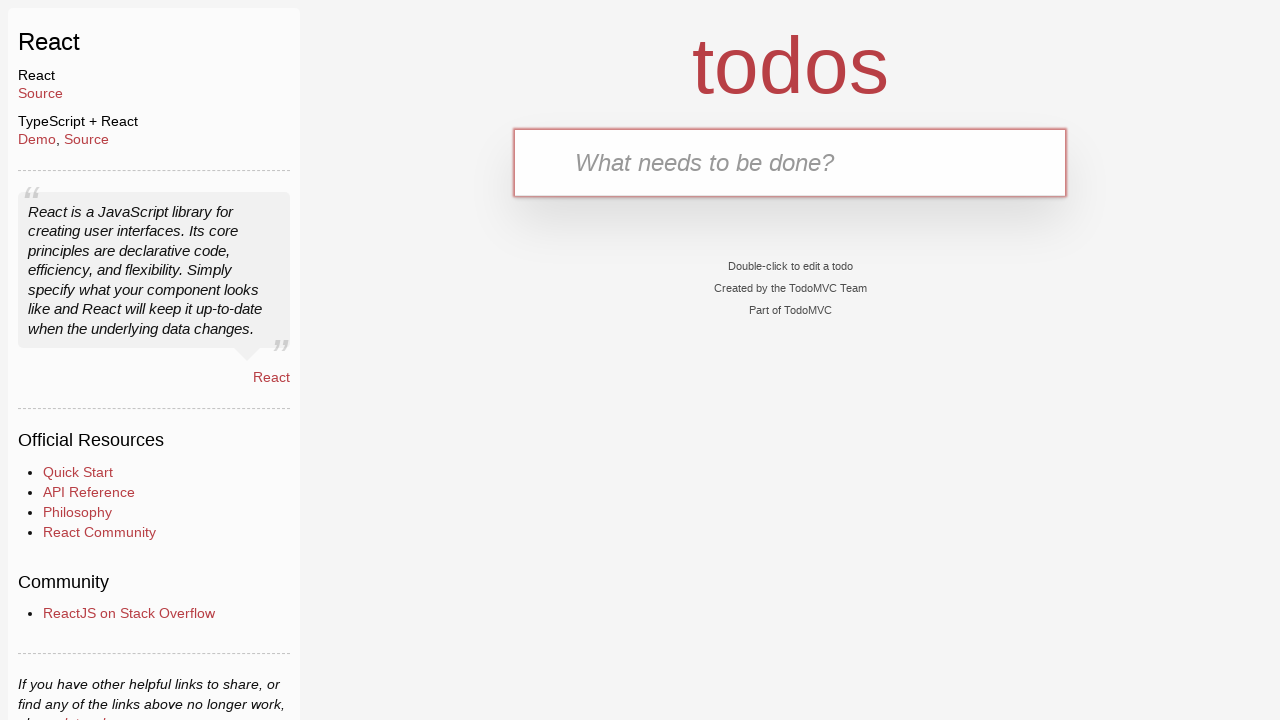

Filled input field with 'First todo' on internal:testid=[data-testid="text-input"s]
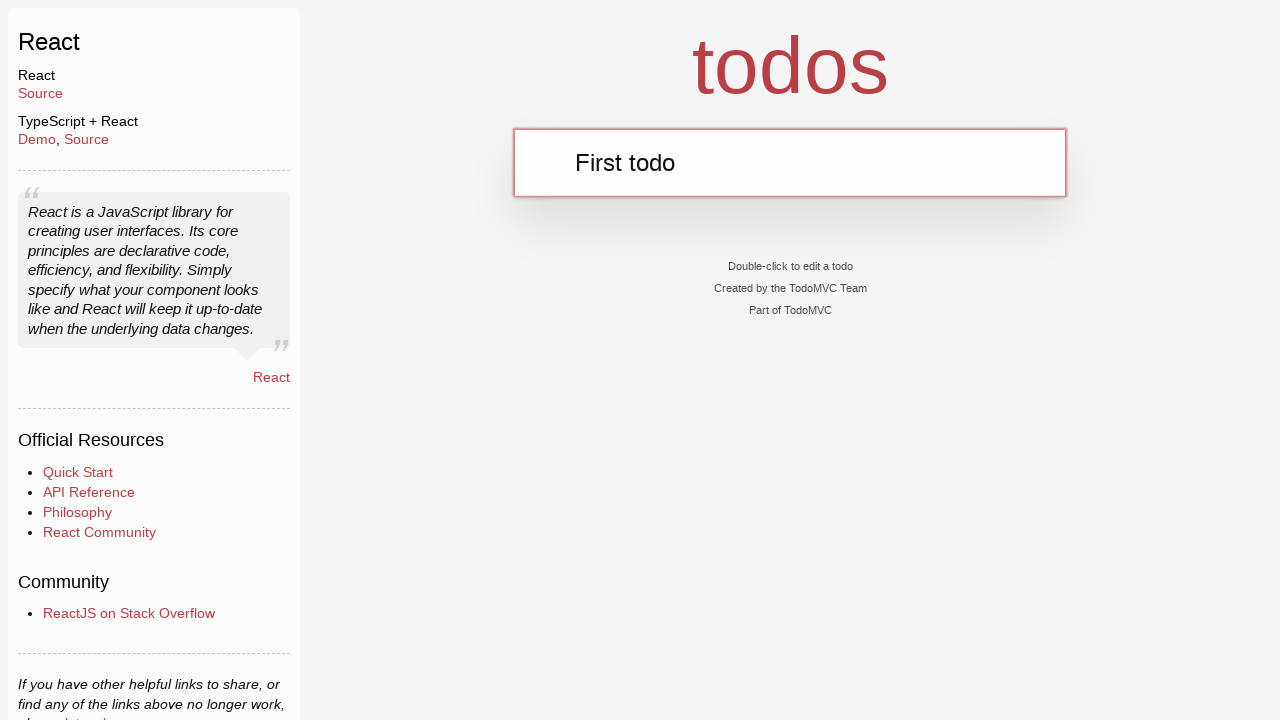

Pressed Enter to add 'First todo' to the todo list on internal:testid=[data-testid="text-input"s]
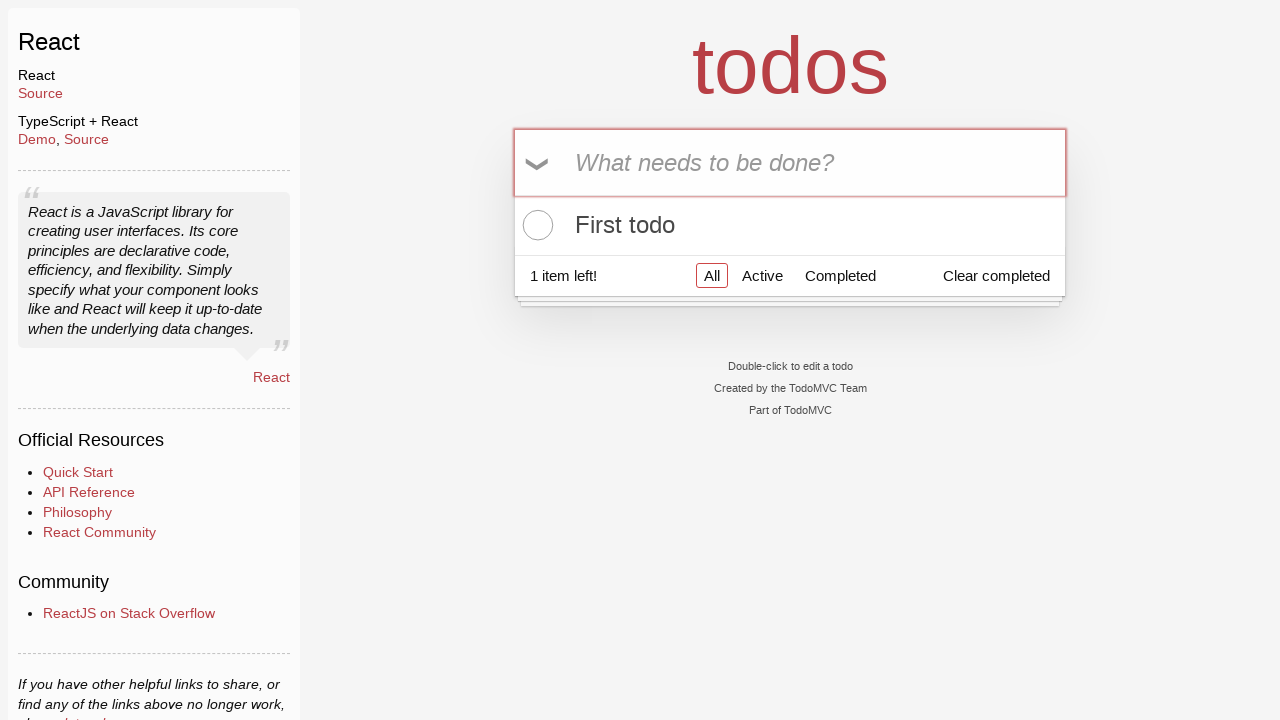

Filled input field with 'Second todo' on internal:testid=[data-testid="text-input"s]
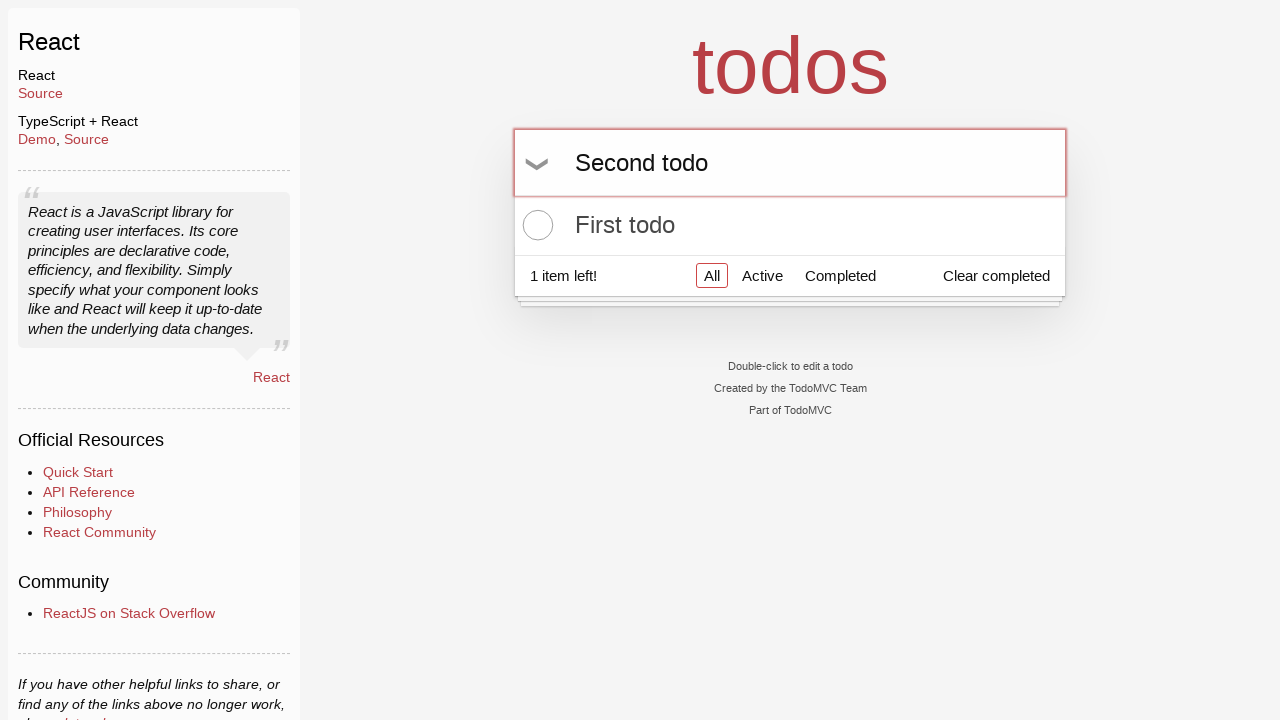

Pressed Enter to add 'Second todo' to the todo list on internal:testid=[data-testid="text-input"s]
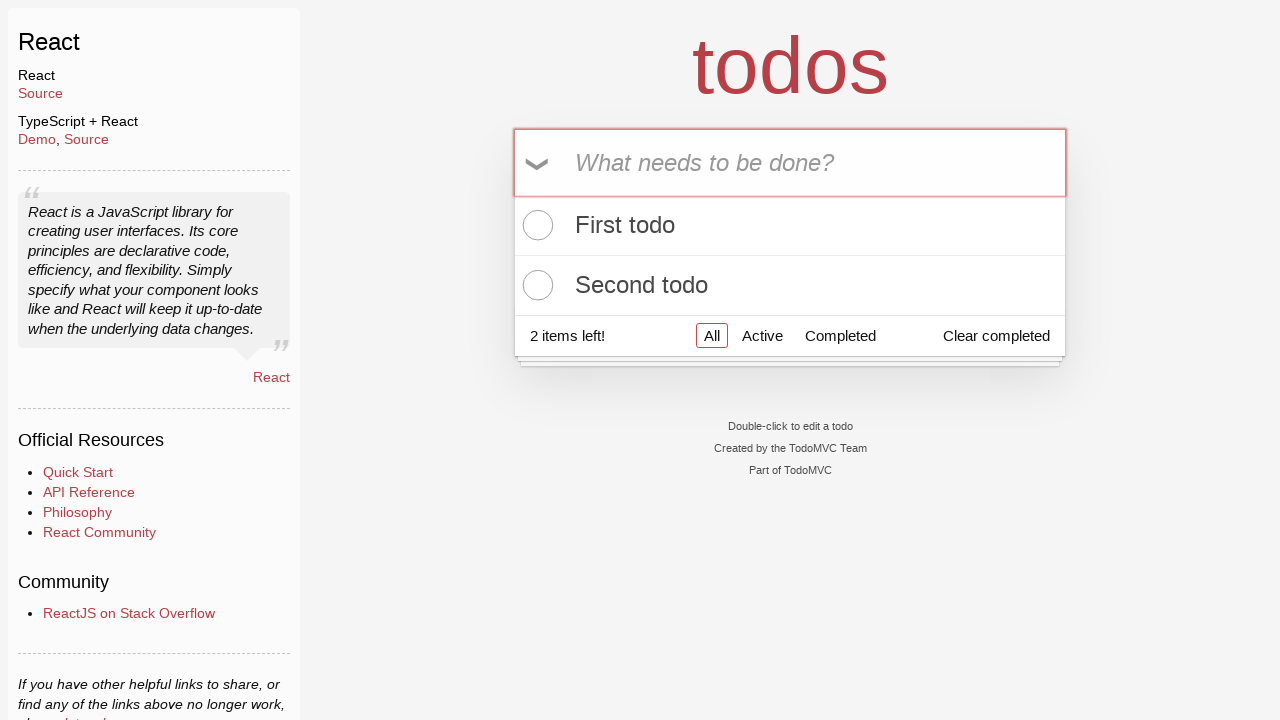

Filled input field with 'Third todo' on internal:testid=[data-testid="text-input"s]
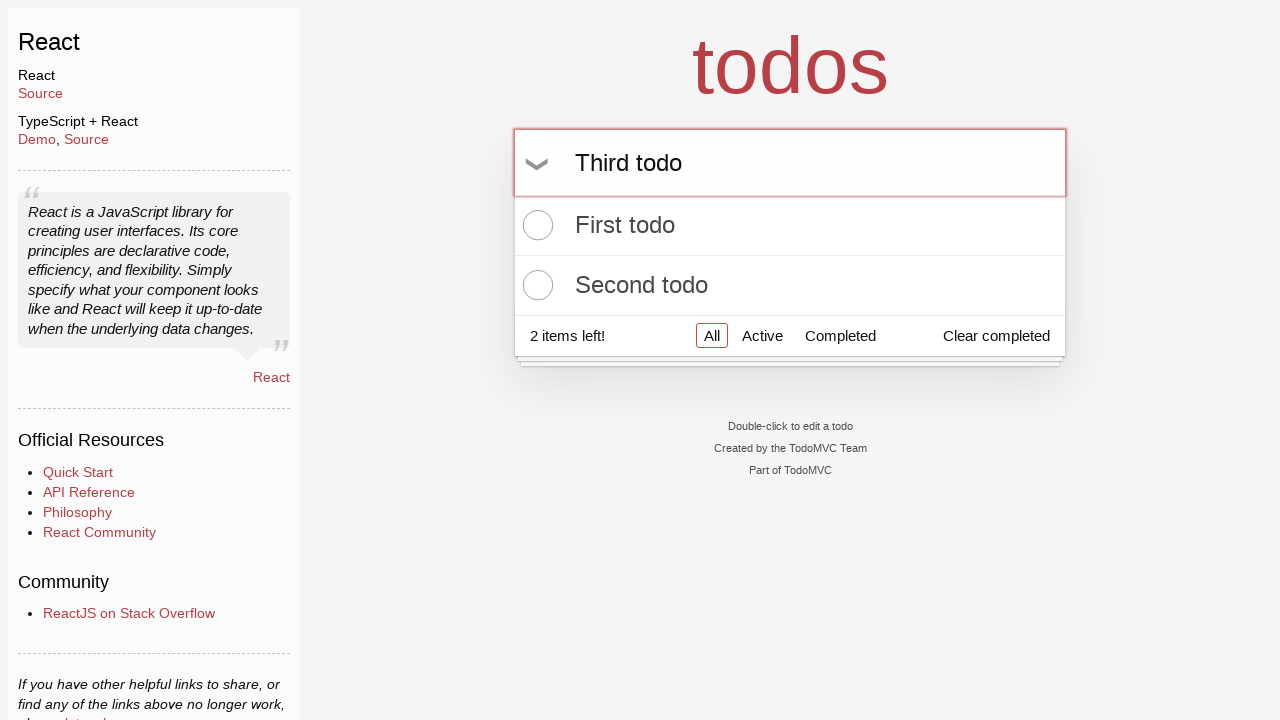

Pressed Enter to add 'Third todo' to the todo list on internal:testid=[data-testid="text-input"s]
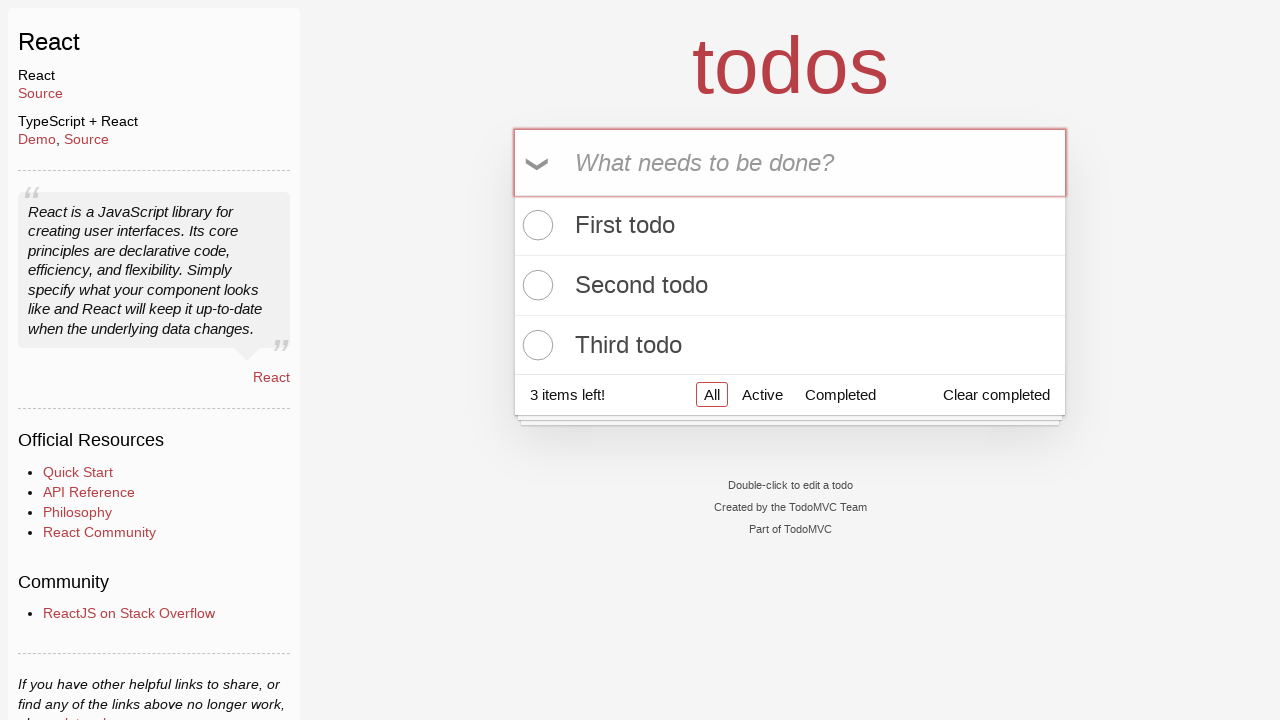

Located todo item 'First todo'
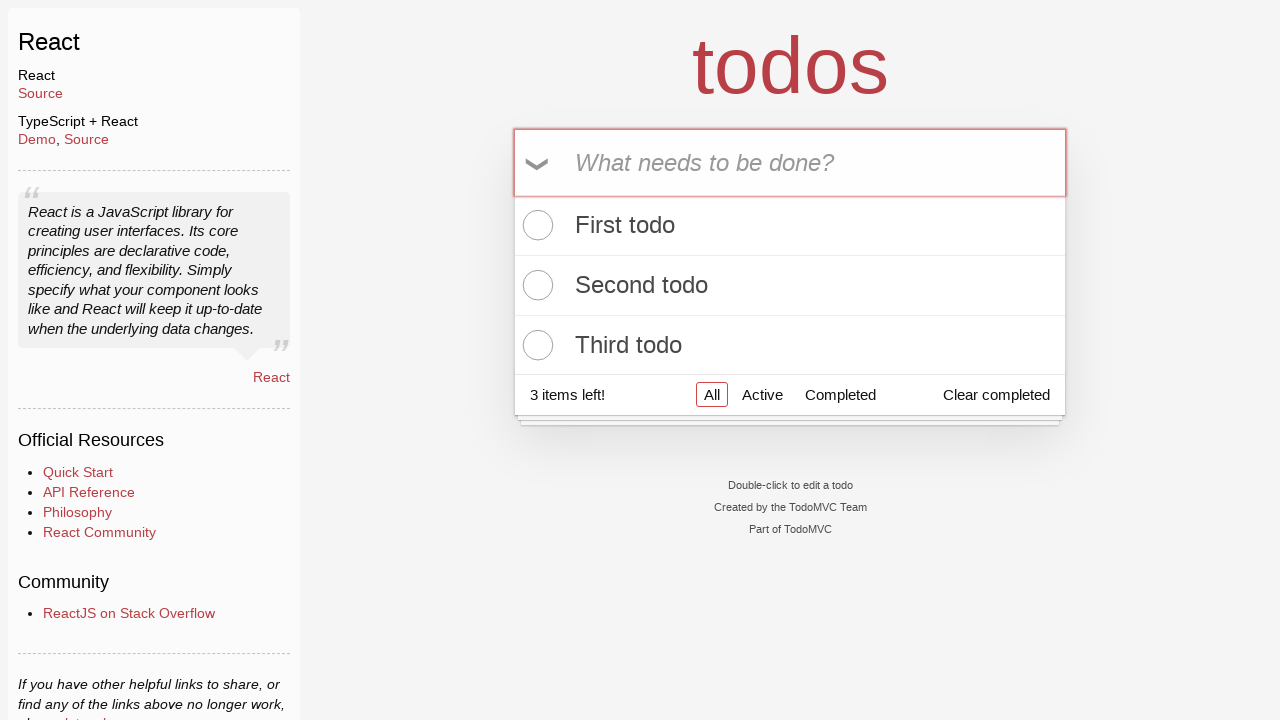

Hovered over 'First todo' to reveal delete button at (790, 226) on internal:role=listitem >> internal:has-text="First todo"i
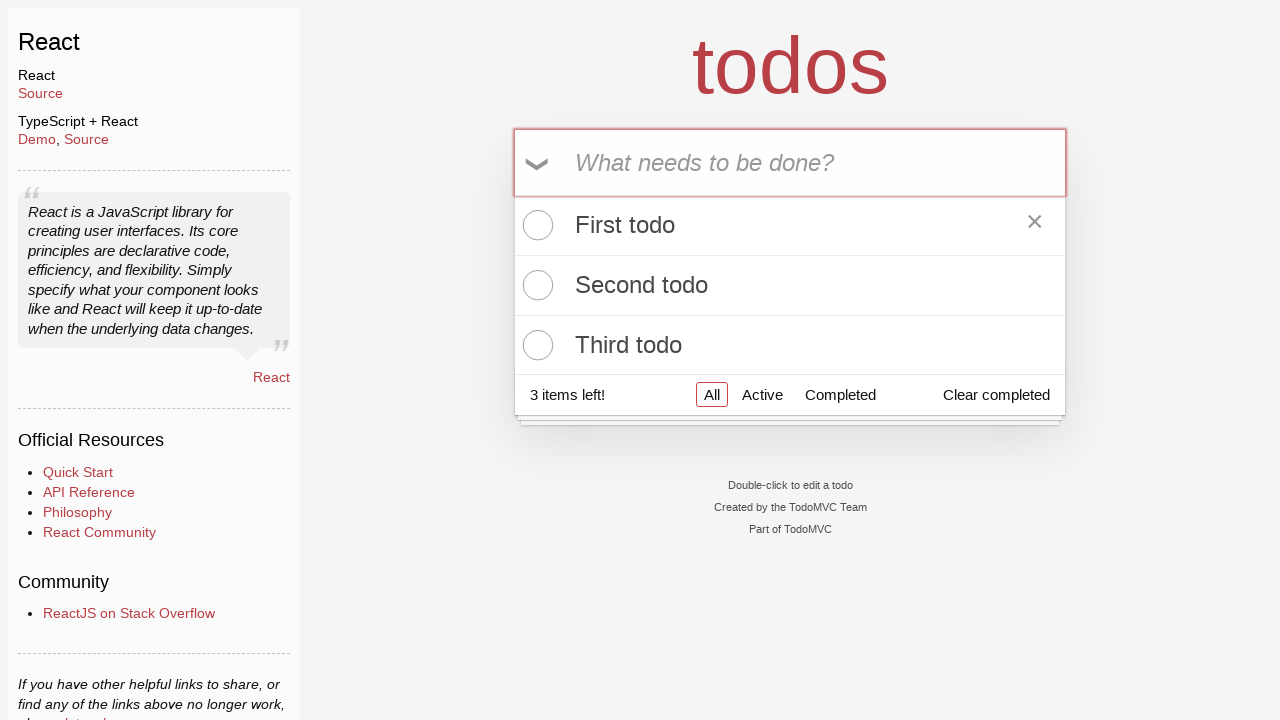

Clicked delete button to remove 'First todo' from the list at (1035, 225) on internal:role=listitem >> internal:has-text="First todo"i >> internal:testid=[da
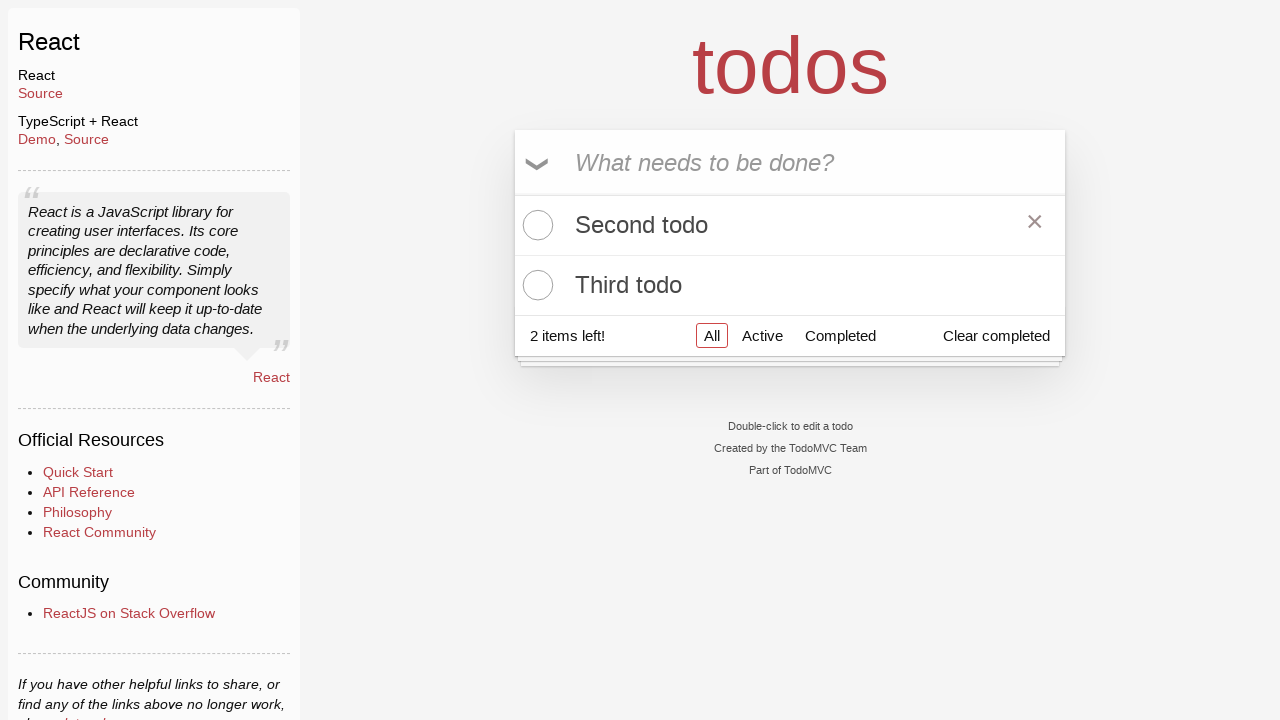

Located todo item 'Third todo'
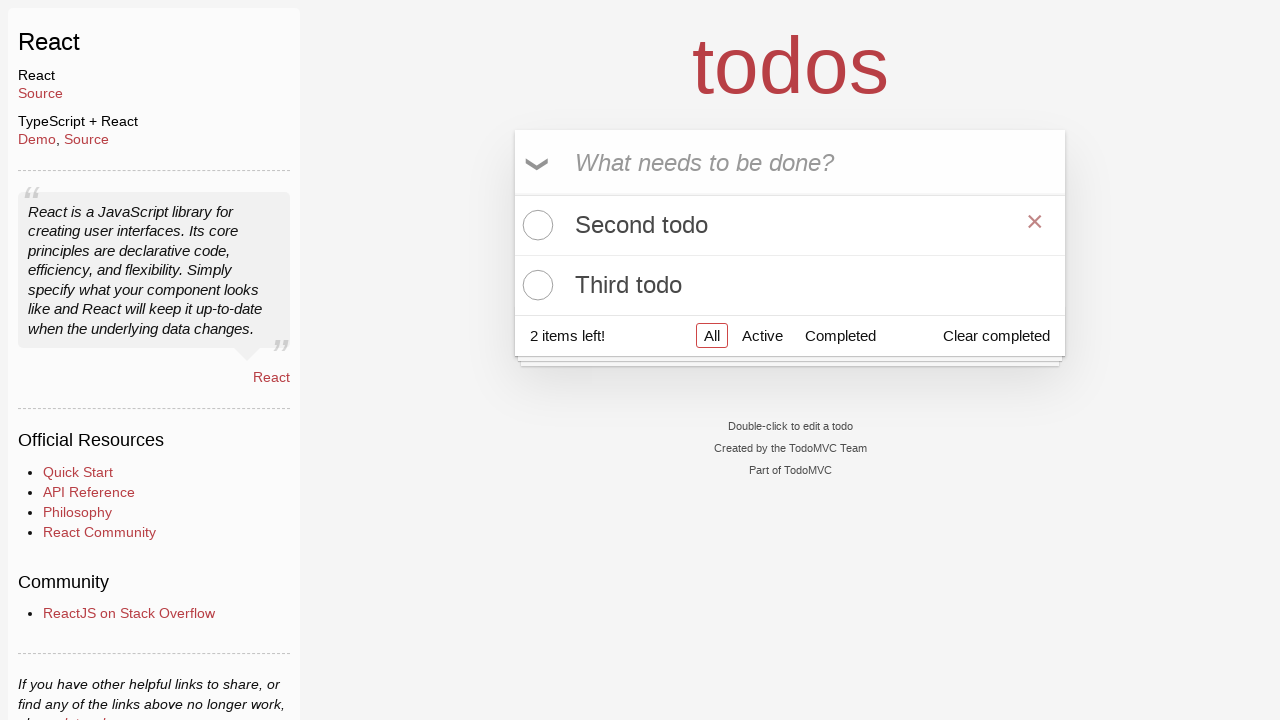

Hovered over 'Third todo' to reveal delete button at (790, 285) on internal:role=listitem >> internal:has-text="Third todo"i
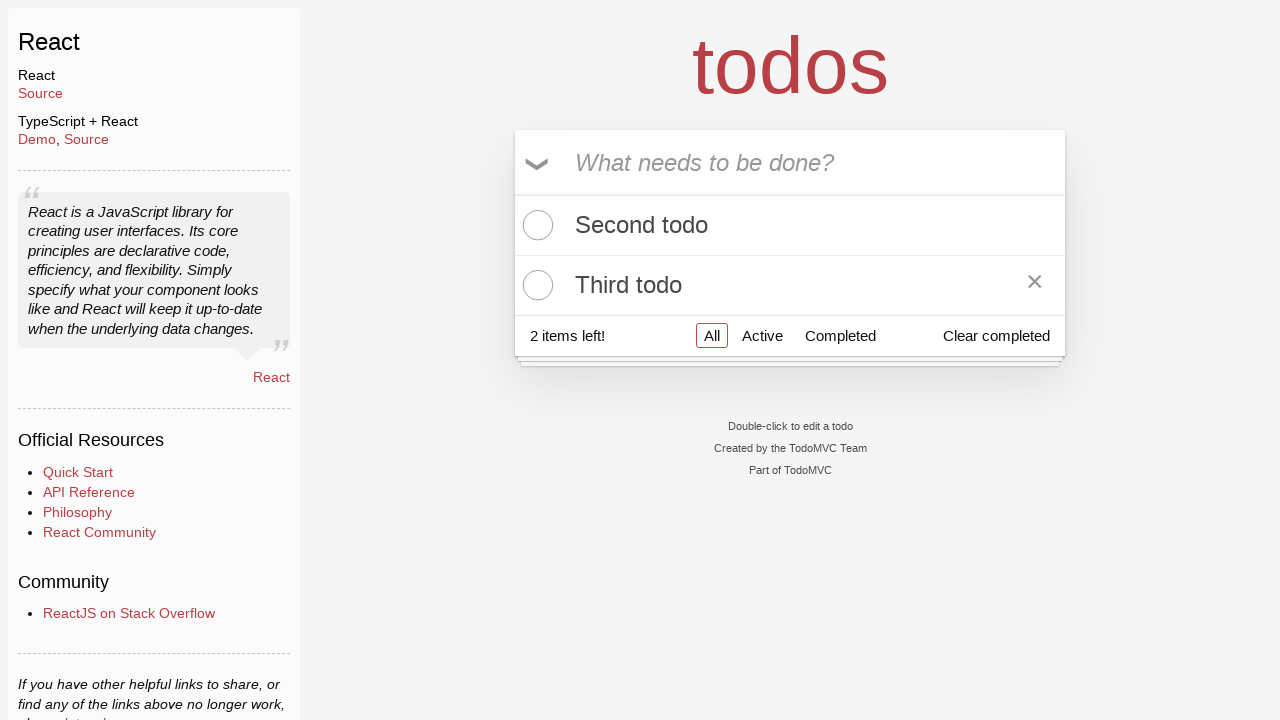

Clicked delete button to remove 'Third todo' from the list at (1035, 285) on internal:role=listitem >> internal:has-text="Third todo"i >> internal:testid=[da
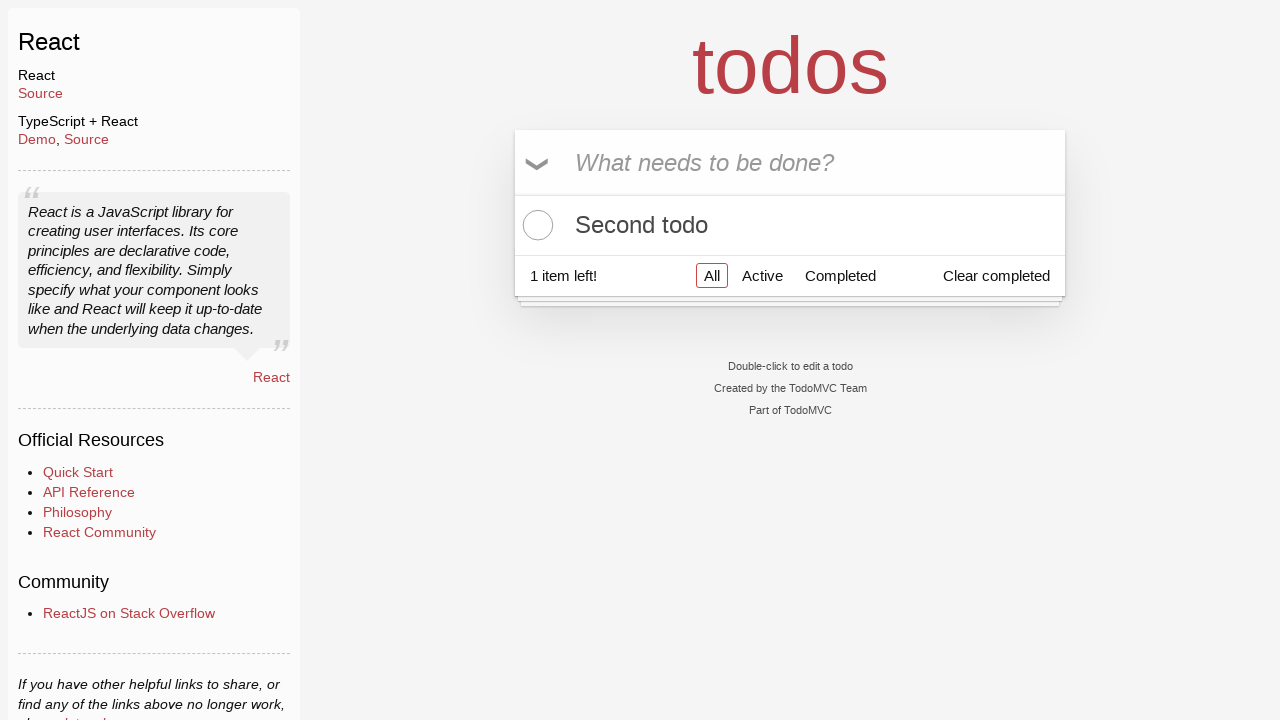

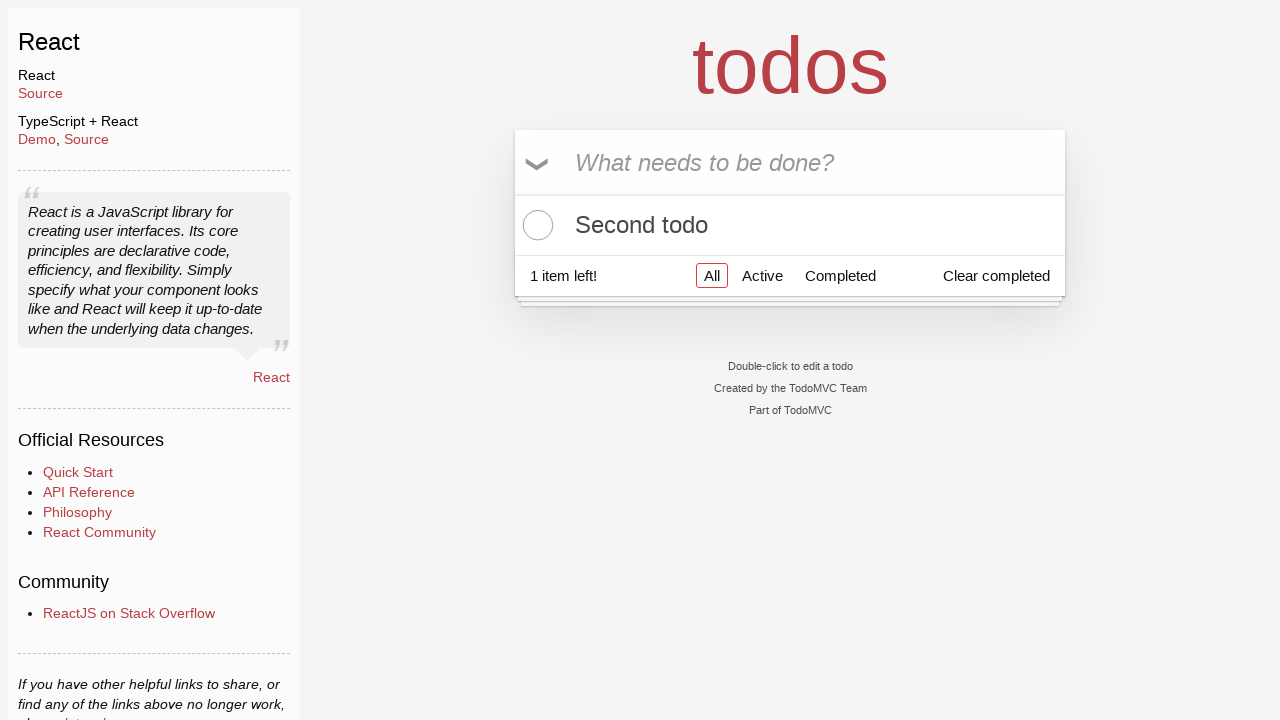